Tests drag and drop functionality by dragging an element from source to target within an iframe

Starting URL: https://jqueryui.com/droppable/

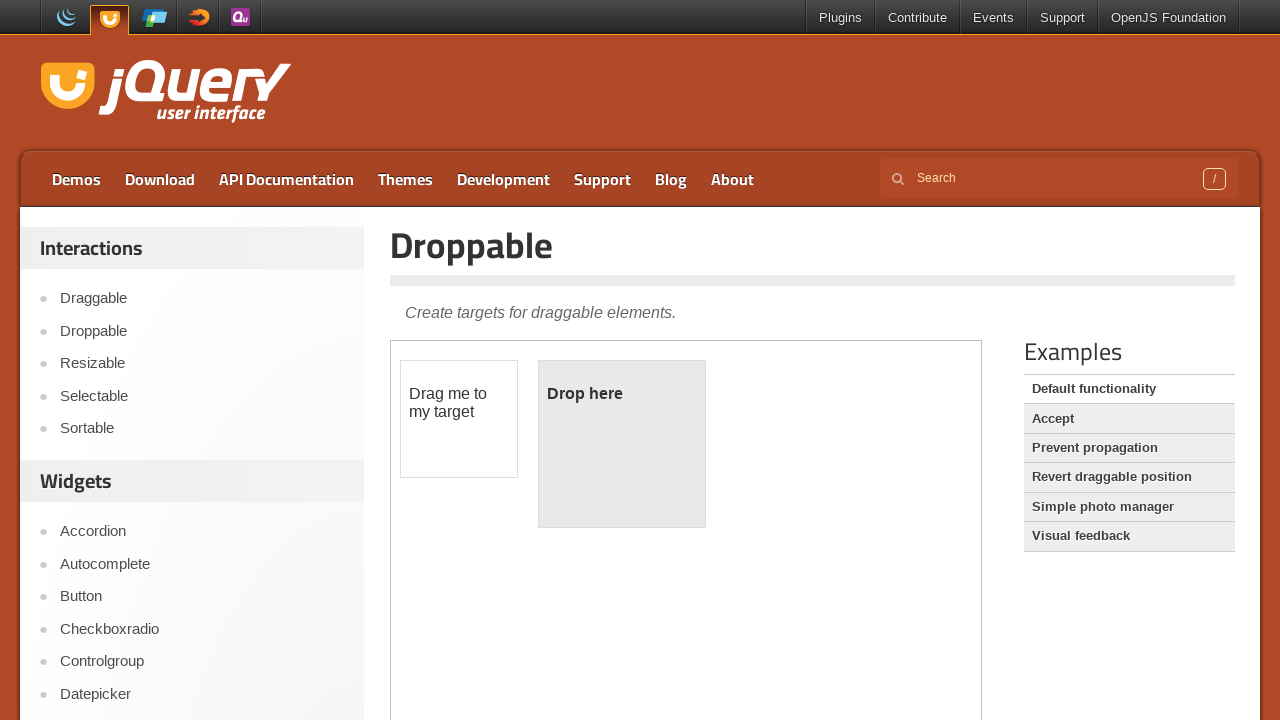

Located the first iframe containing draggable elements
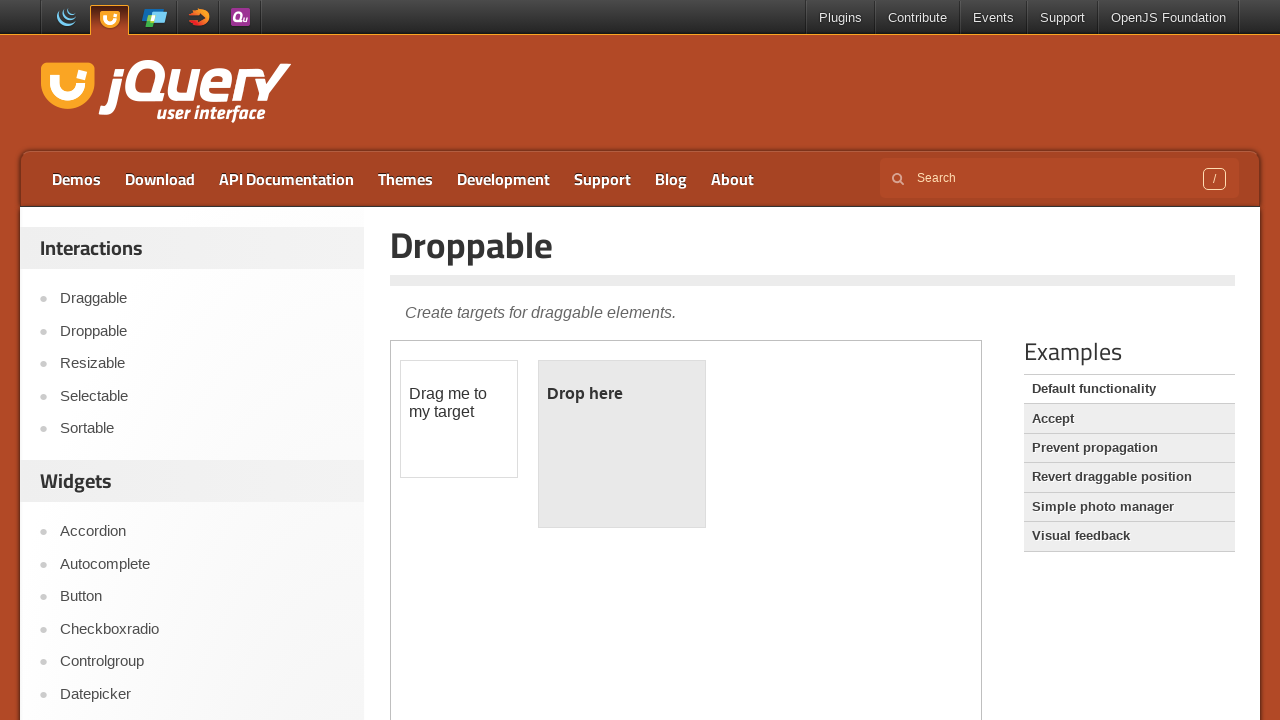

Located source draggable element with id 'draggable'
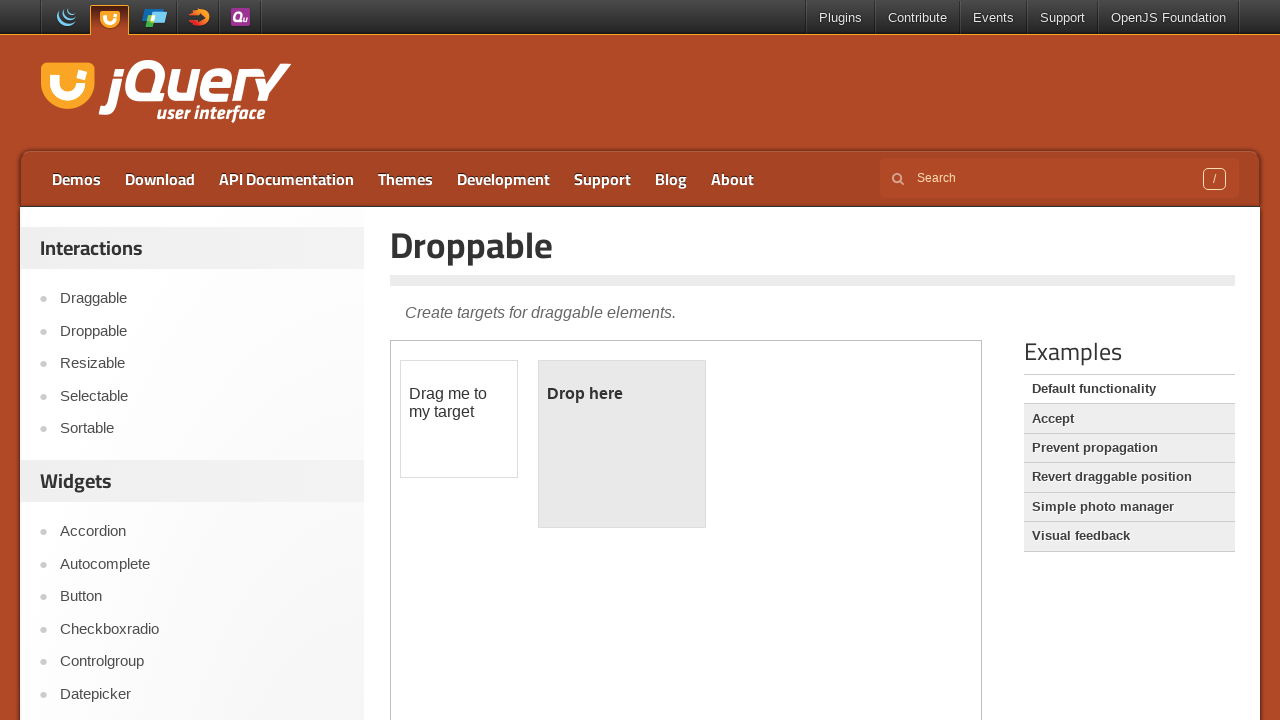

Located target droppable element with id 'droppable'
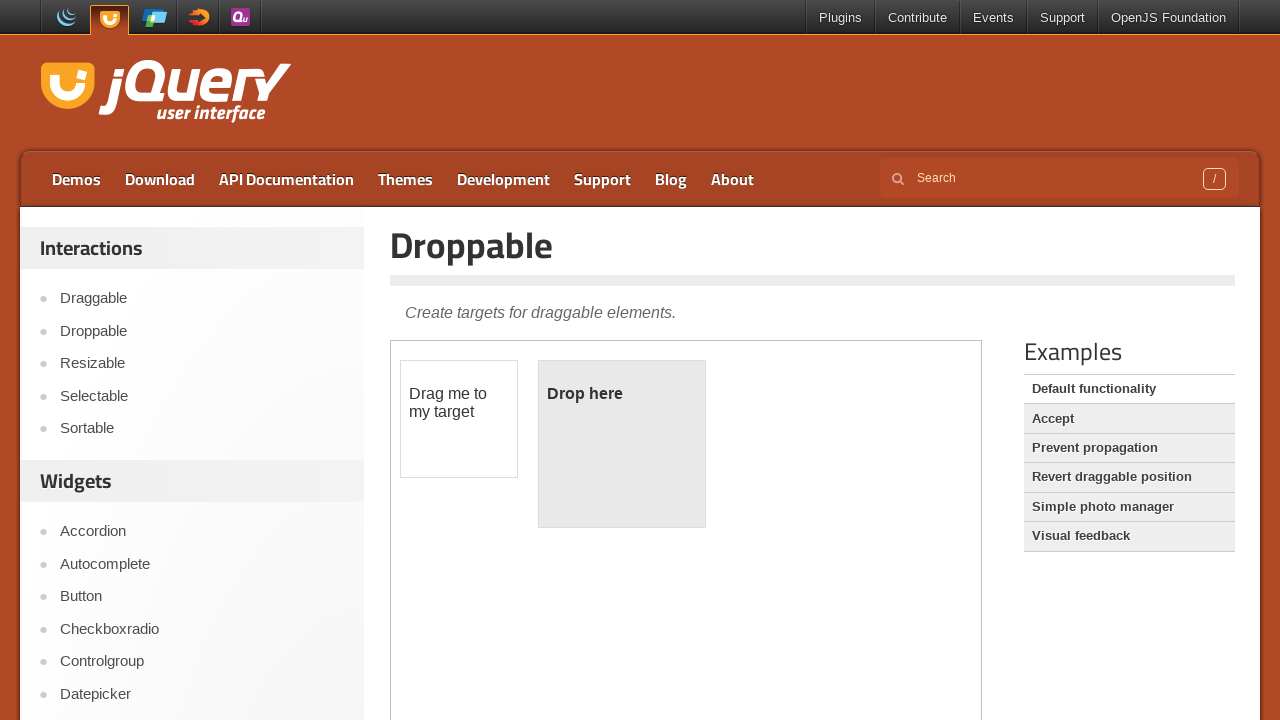

Dragged source element to target element at (622, 444)
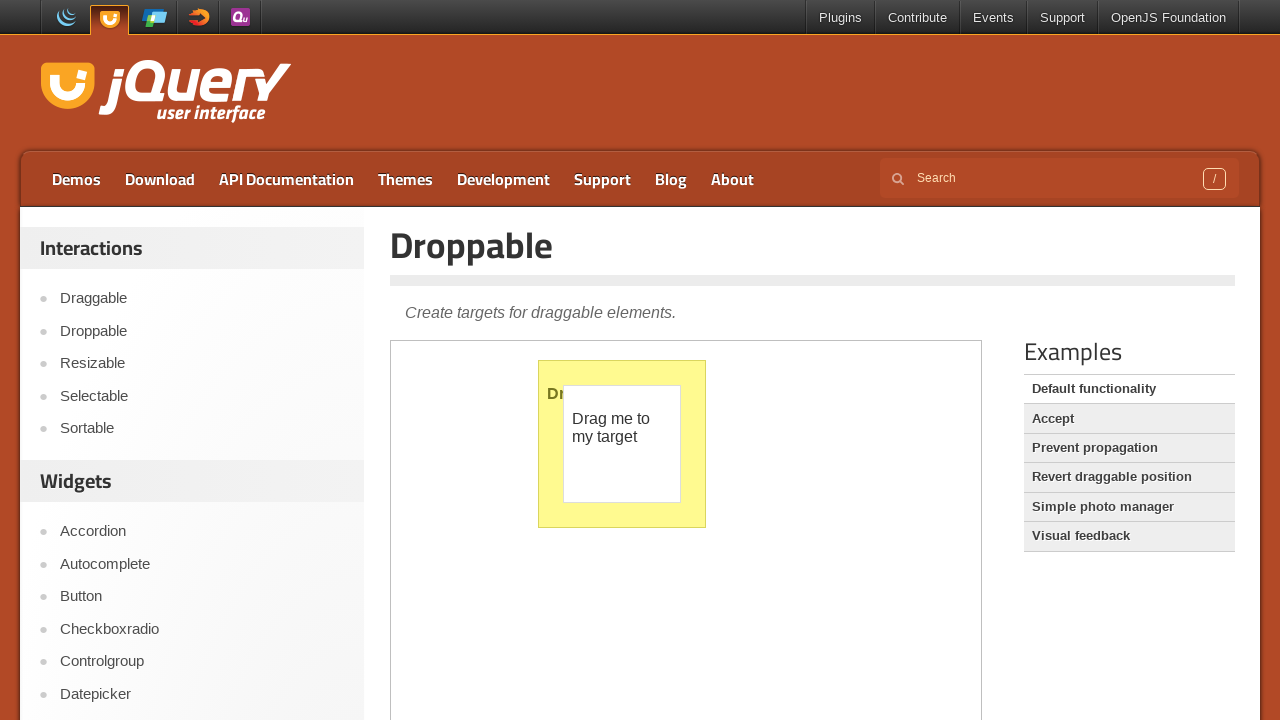

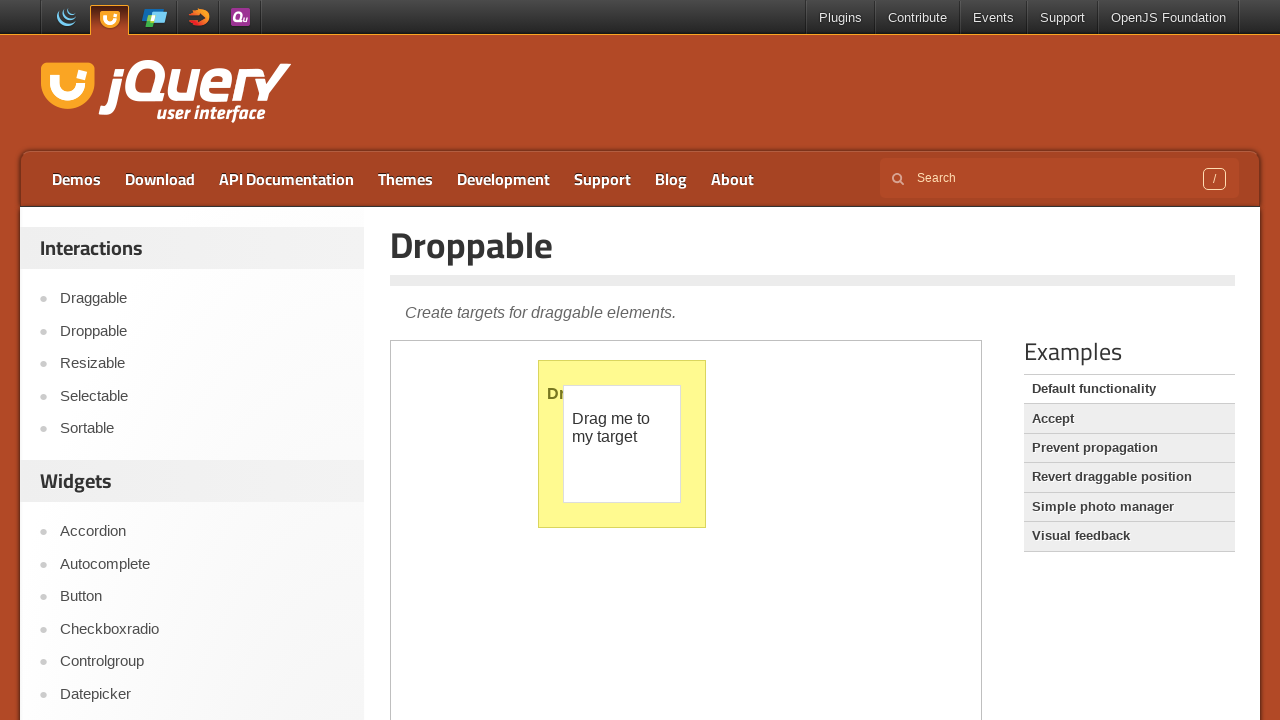